Tests URL redirect waiting by clicking a link and waiting for the redirected URL

Starting URL: https://the-internet.herokuapp.com/redirector

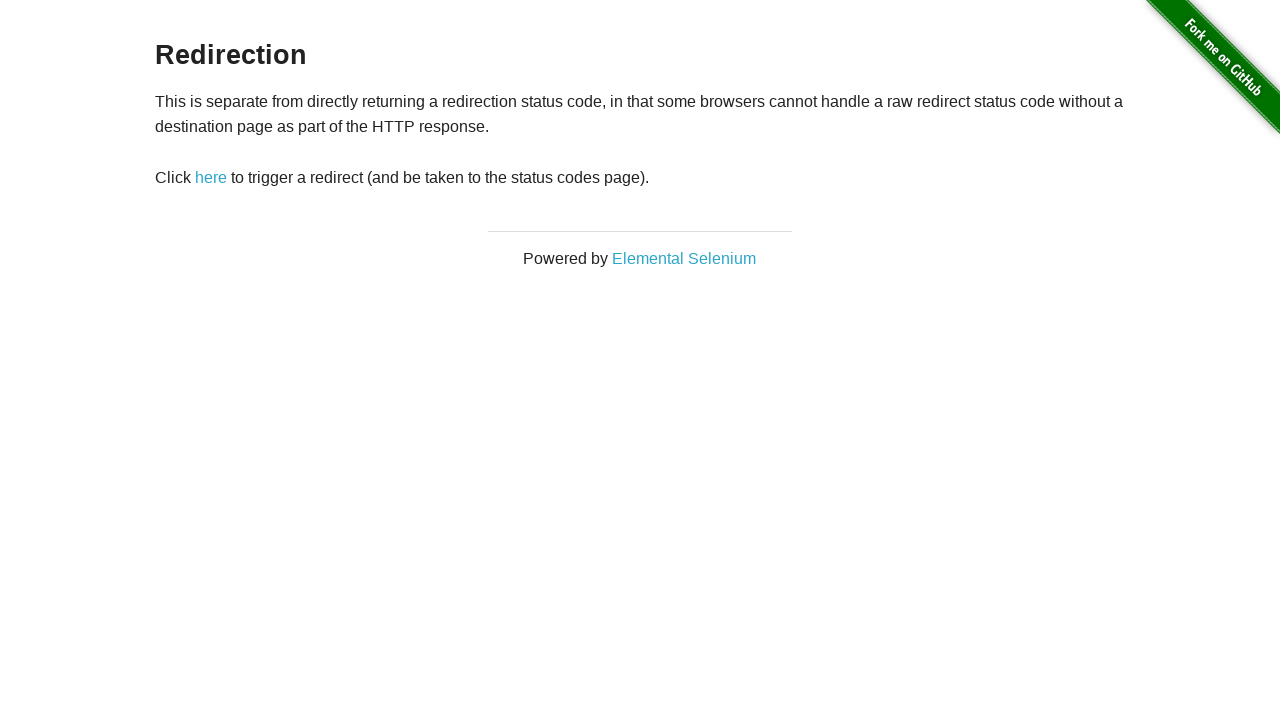

Waited for page to load with networkidle state
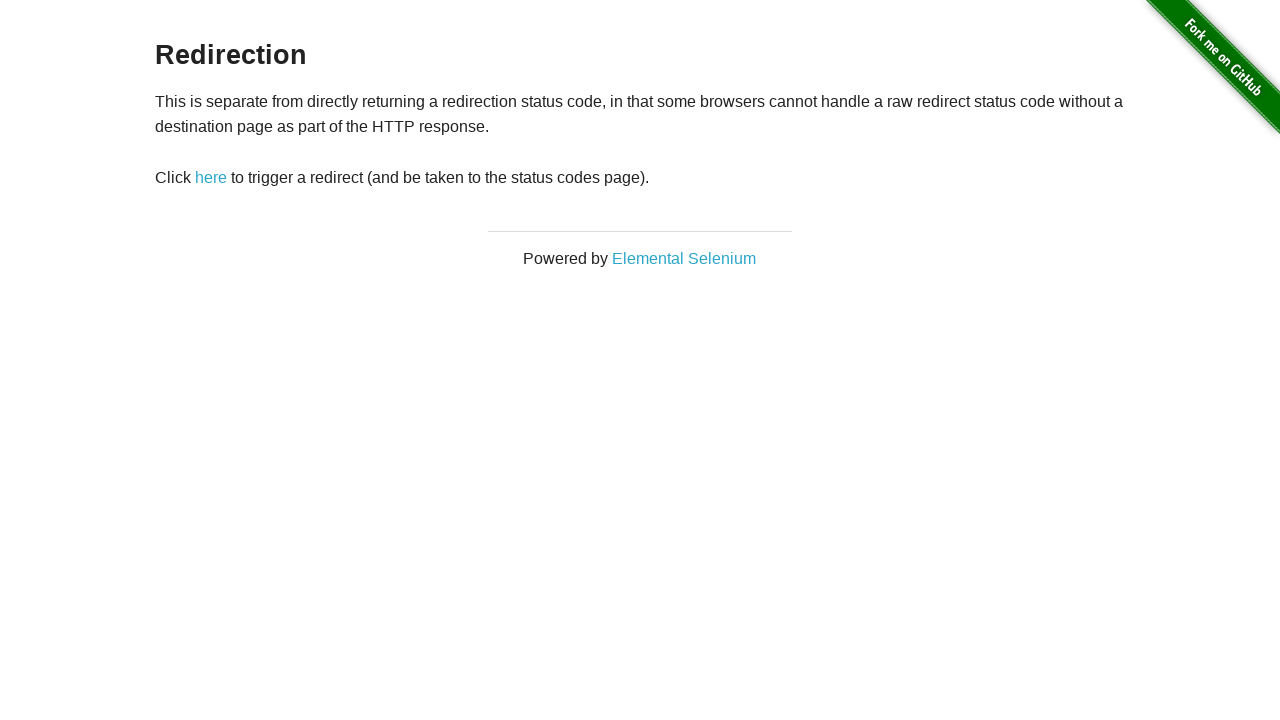

Clicked the redirect link at (211, 178) on internal:role=link[name="here"i]
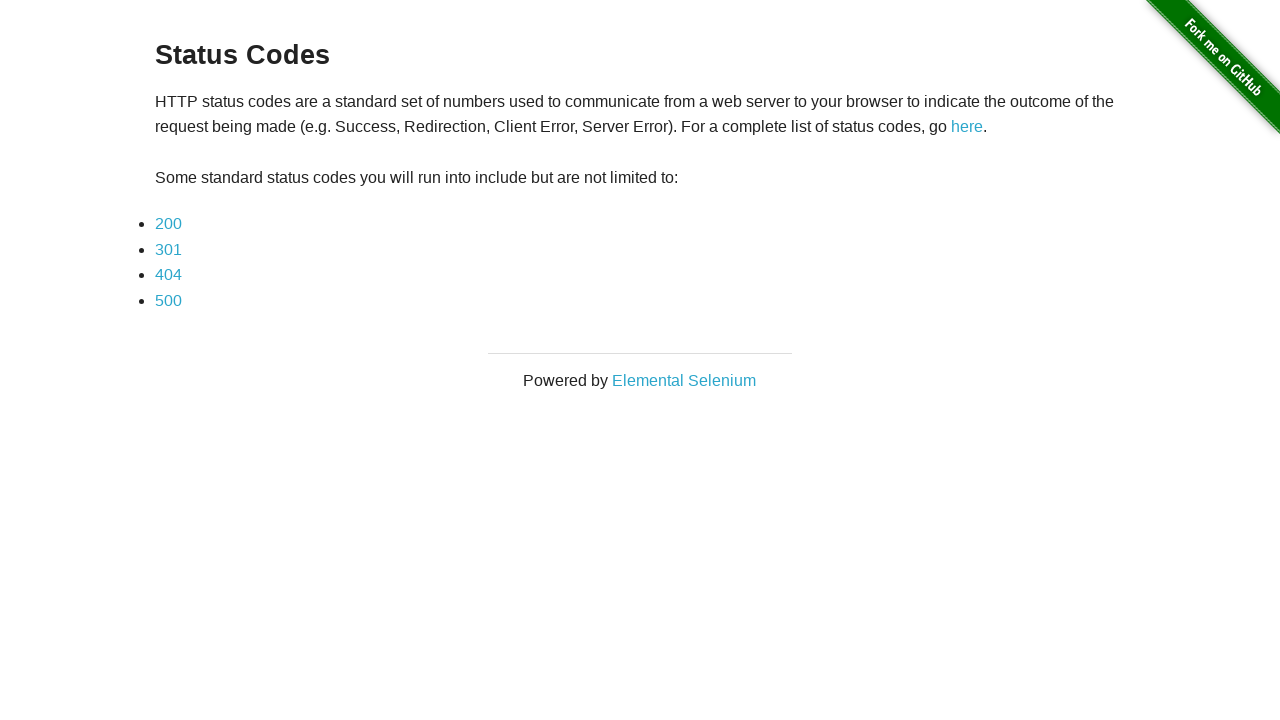

Waited for redirect URL to https://the-internet.herokuapp.com/status_codes with networkidle state
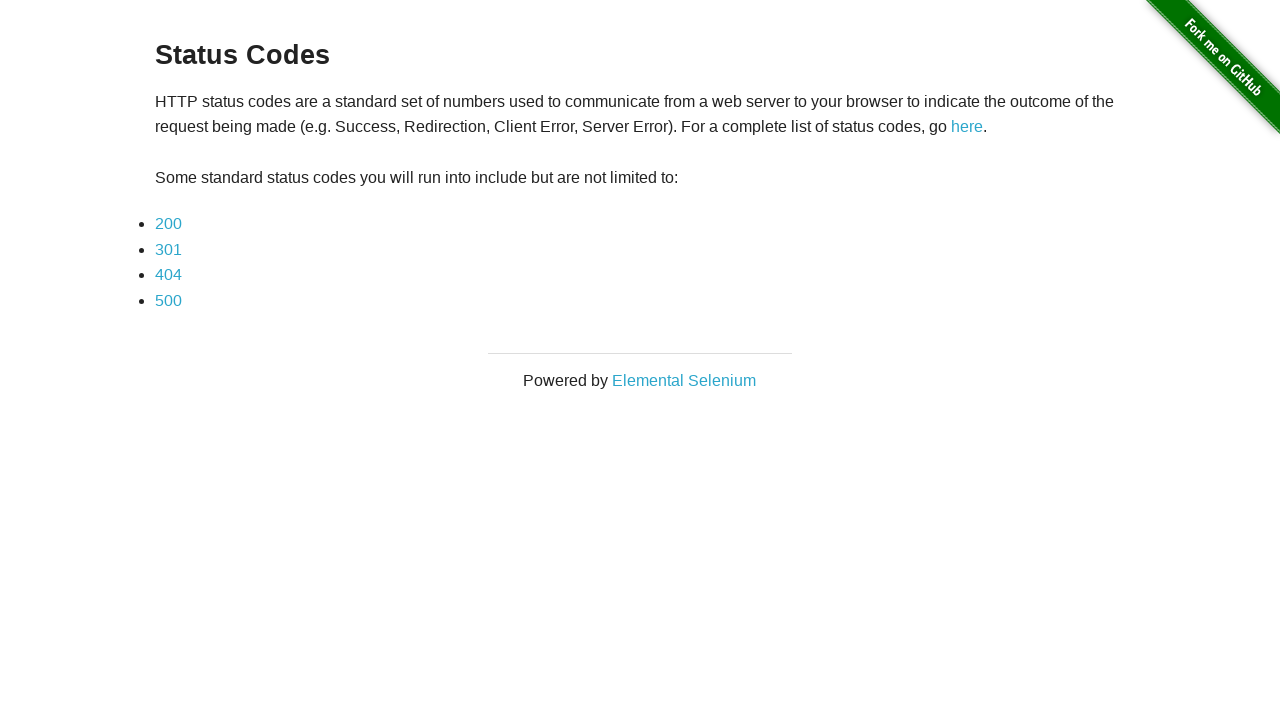

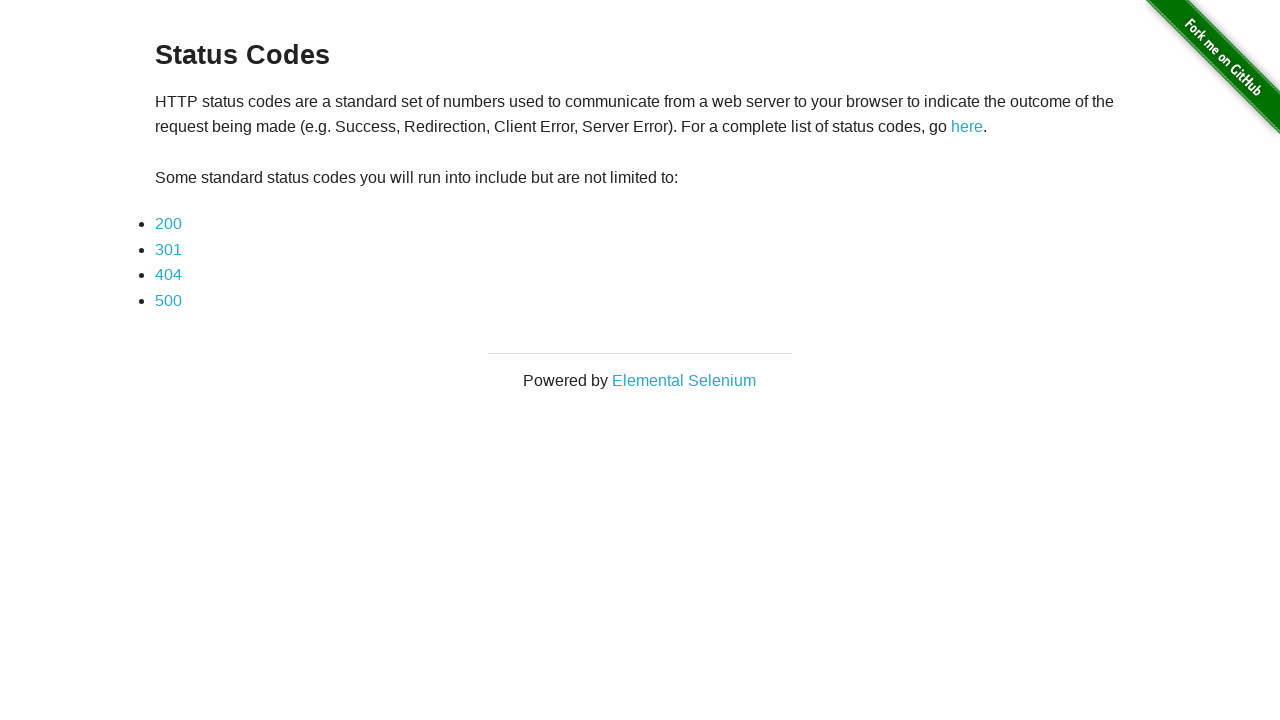